Tests alert functionality by triggering an alert and capturing its text

Starting URL: https://rahulshettyacademy.com/AutomationPractice/

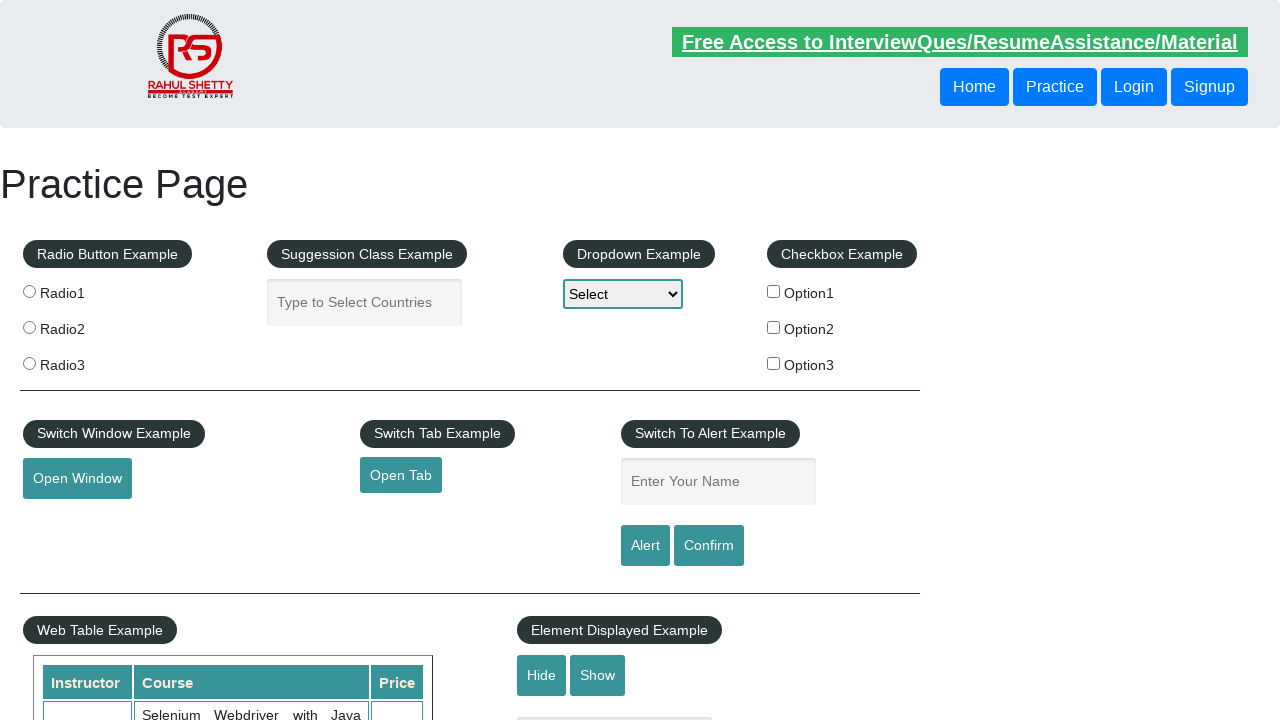

Clicked alert button to trigger alert dialog at (645, 546) on #alertbtn
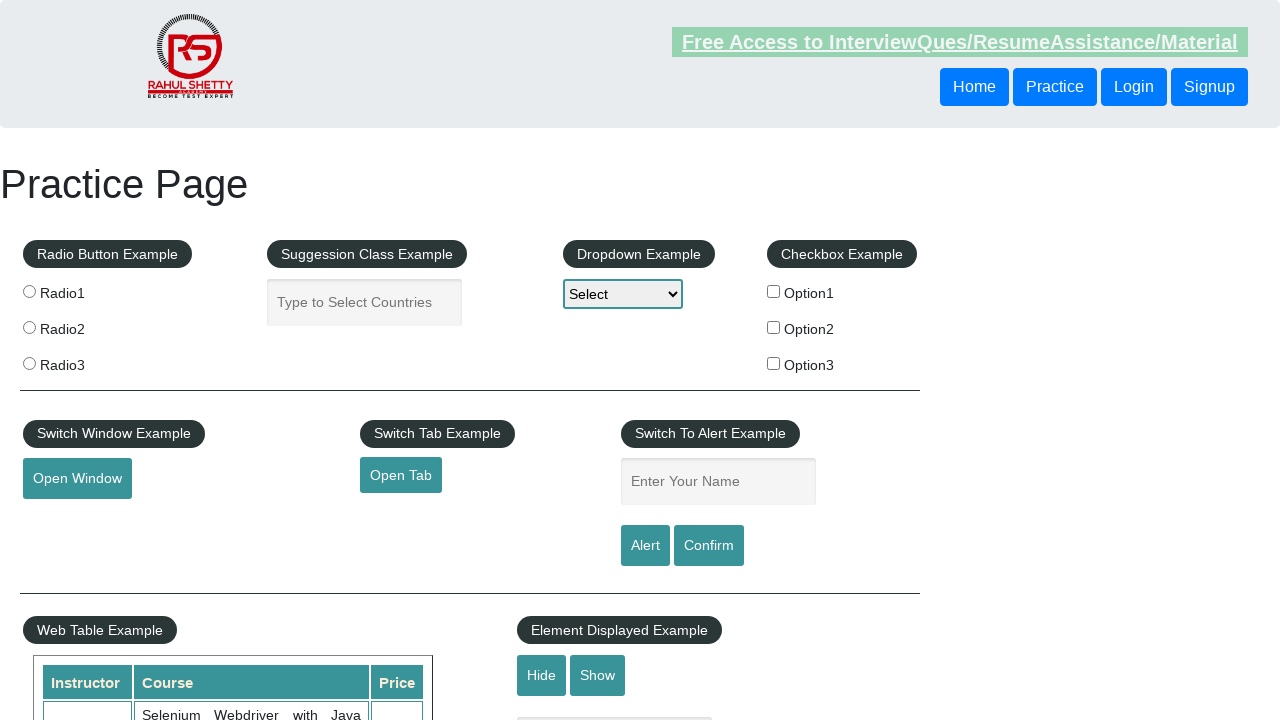

Set up dialog handler to accept alert
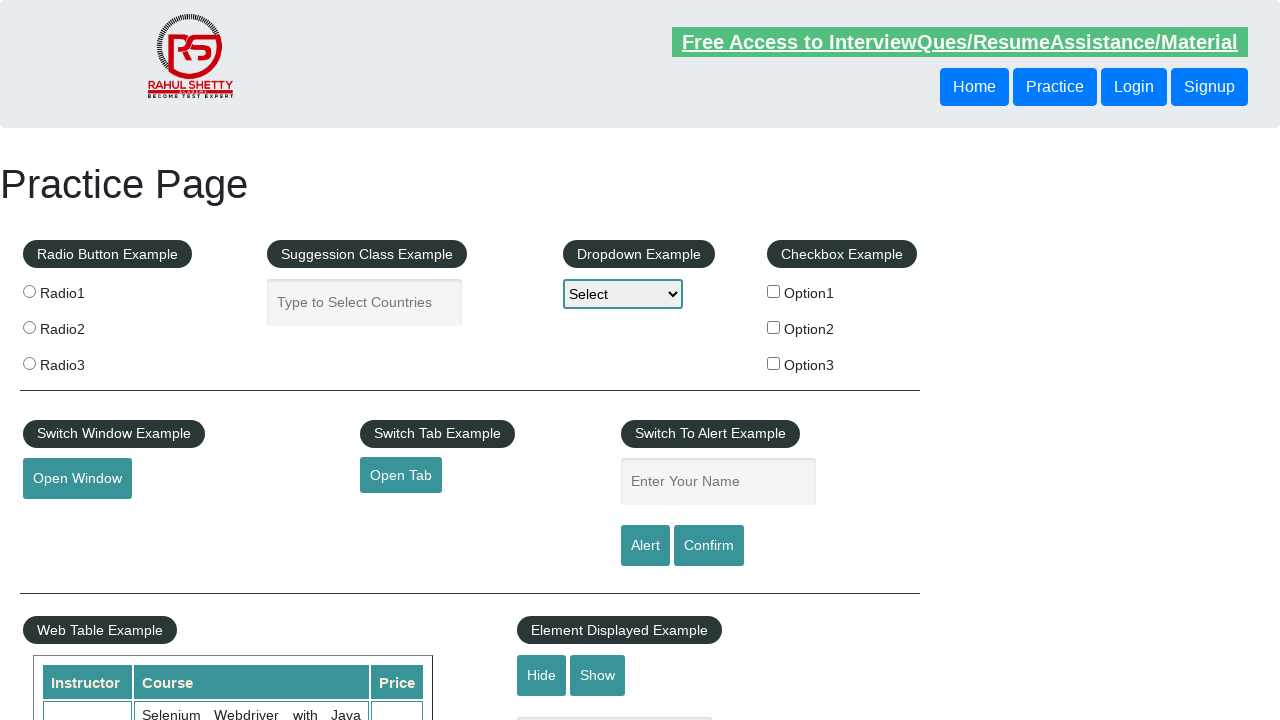

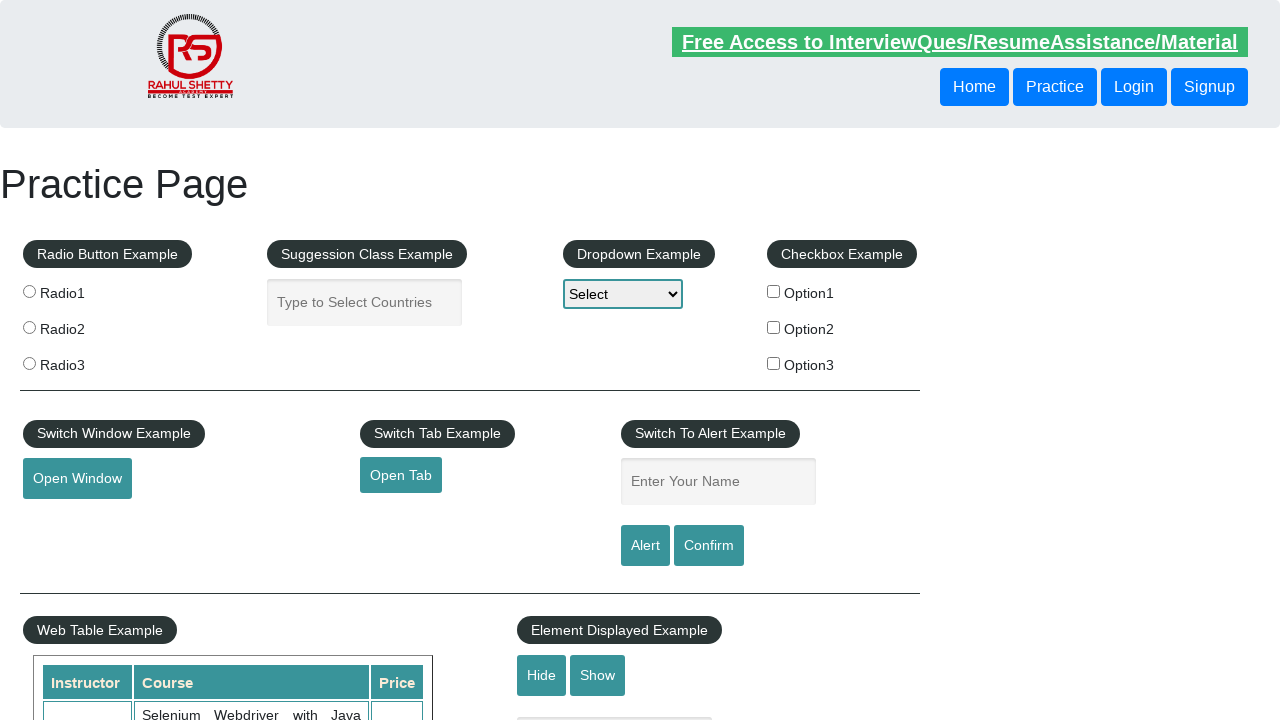